Tests drag and drop functionality by dragging a draggable element and dropping it onto a droppable target on the jQuery UI demo page

Starting URL: http://jqueryui.com/resources/demos/droppable/default.html

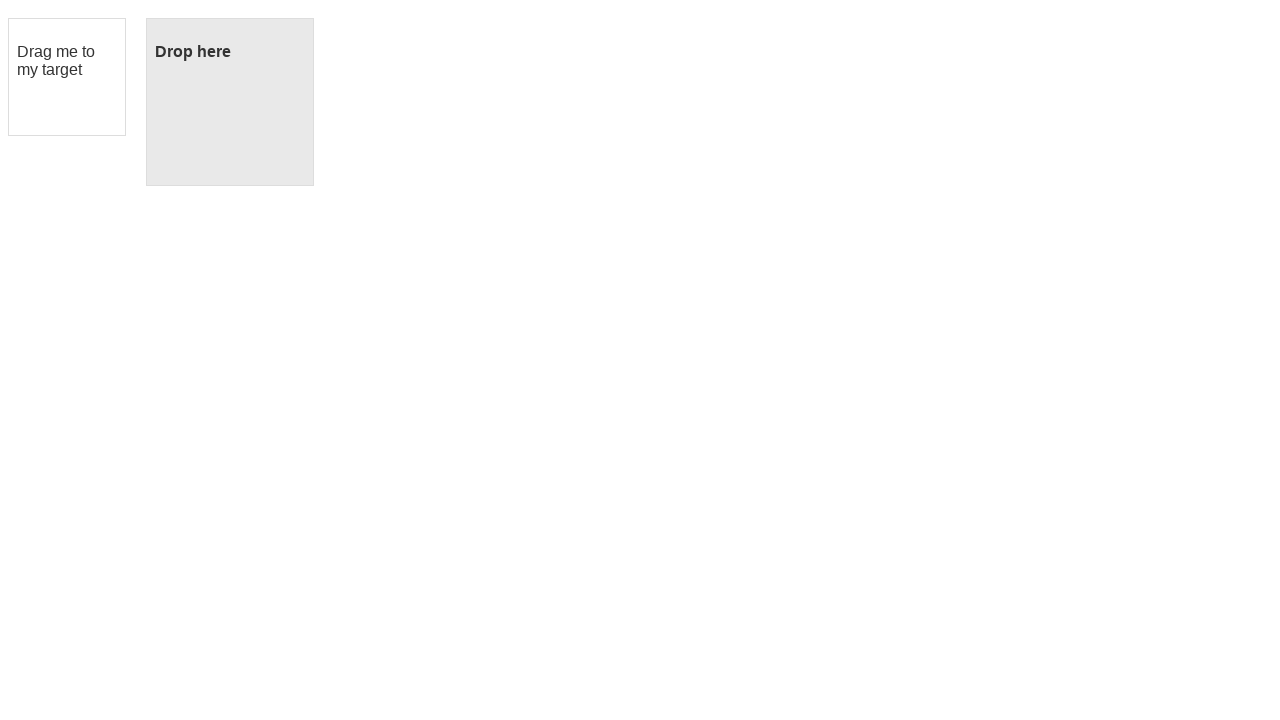

Waited for draggable element to be visible
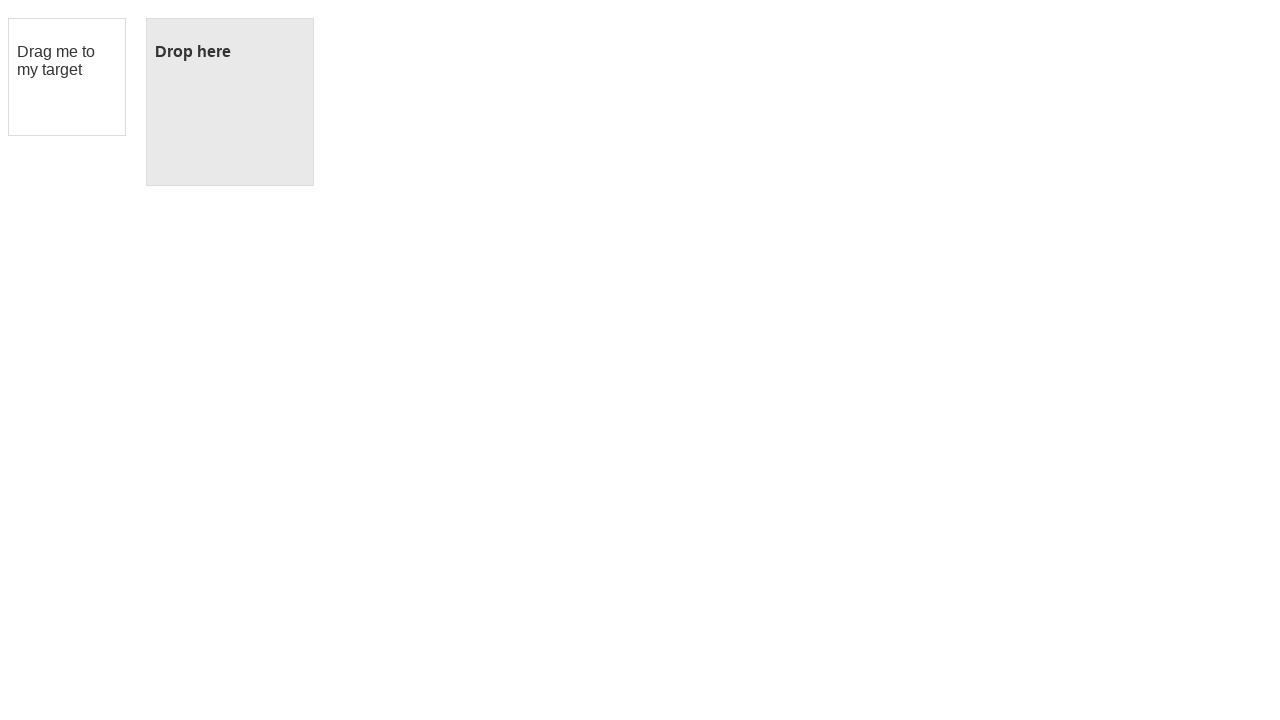

Waited for droppable element to be visible
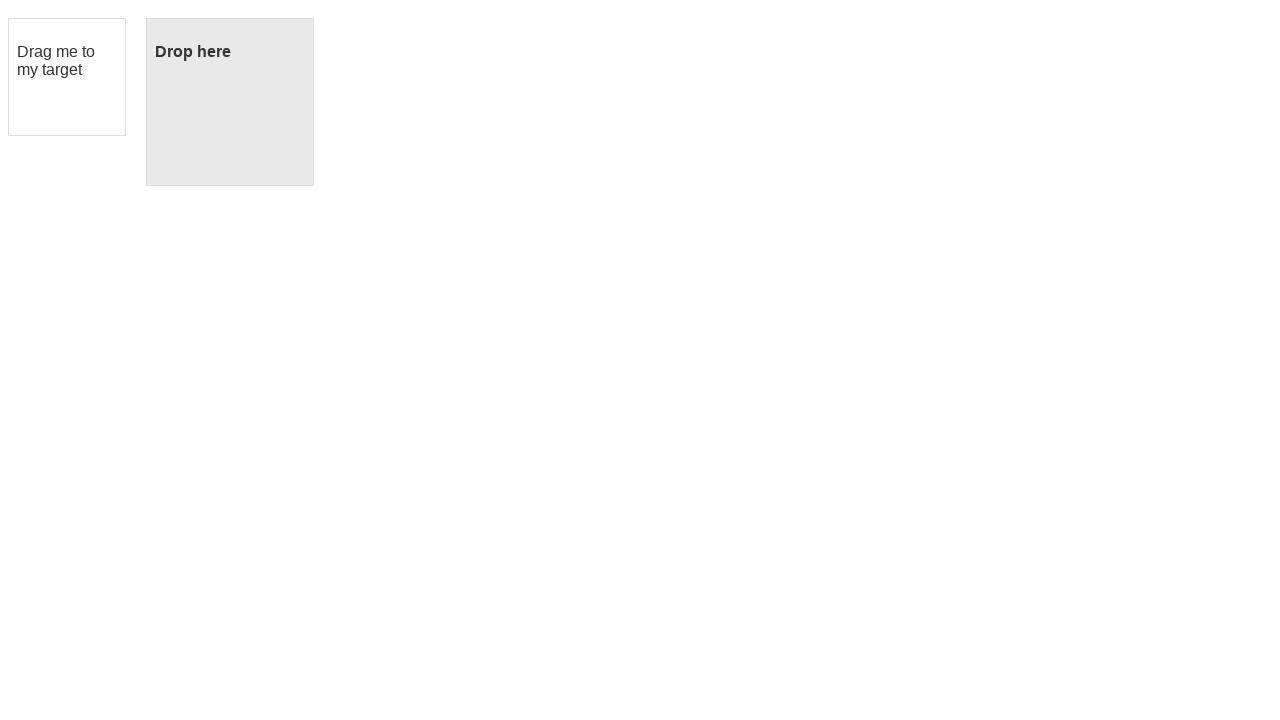

Dragged draggable element and dropped it onto droppable target at (230, 102)
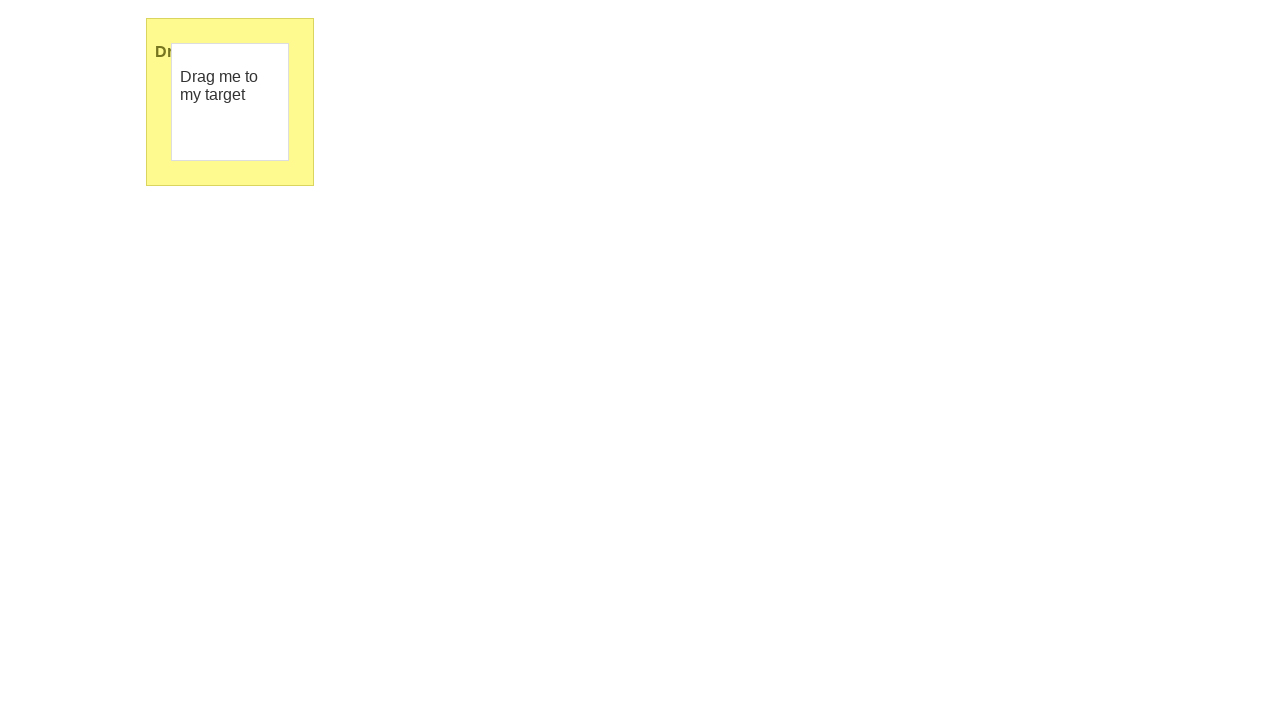

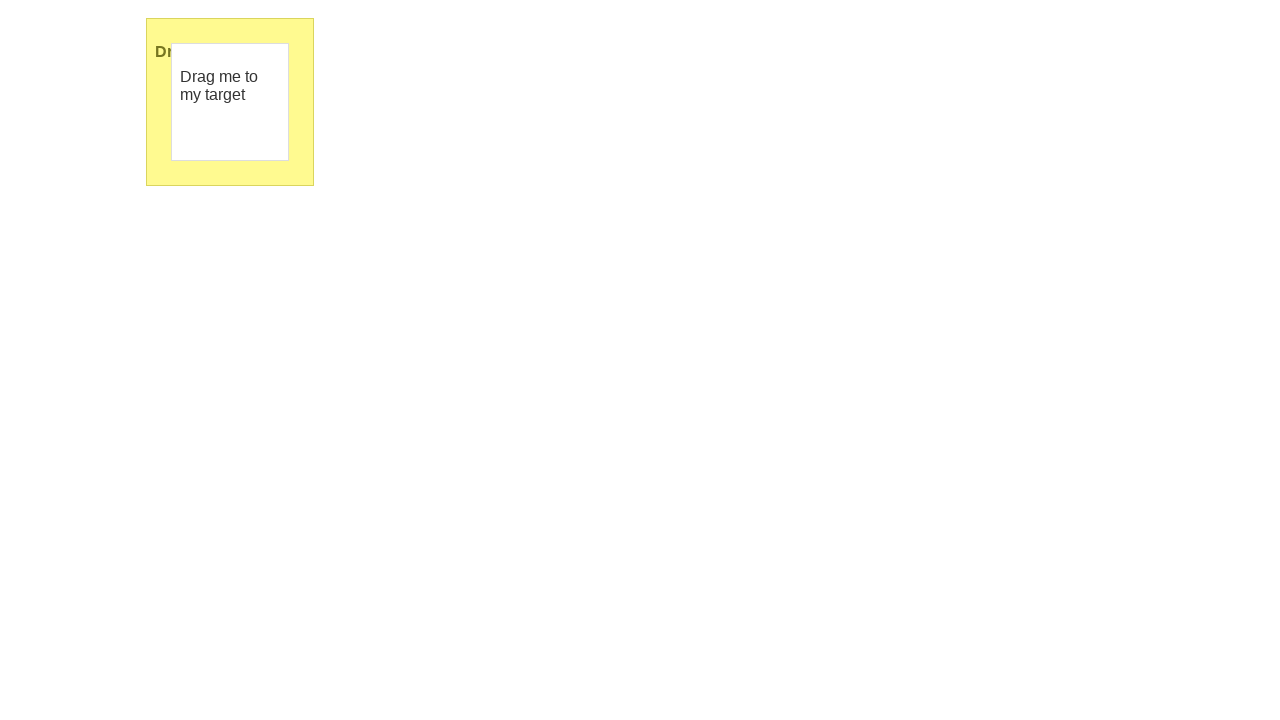